Tests dynamic loading with appropriate wait time, clicking start and verifying Hello World text appears

Starting URL: https://automationfc.github.io/dynamic-loading/

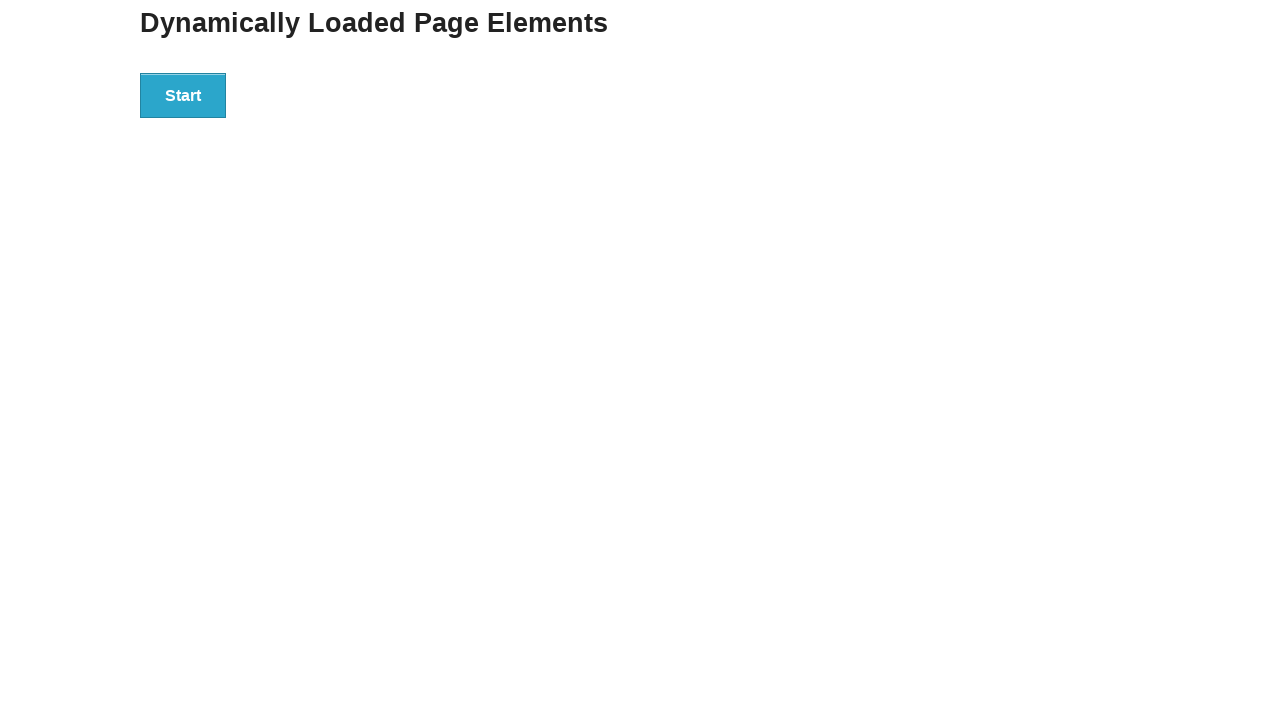

Clicked the start button to initiate dynamic loading at (183, 95) on div#start > button
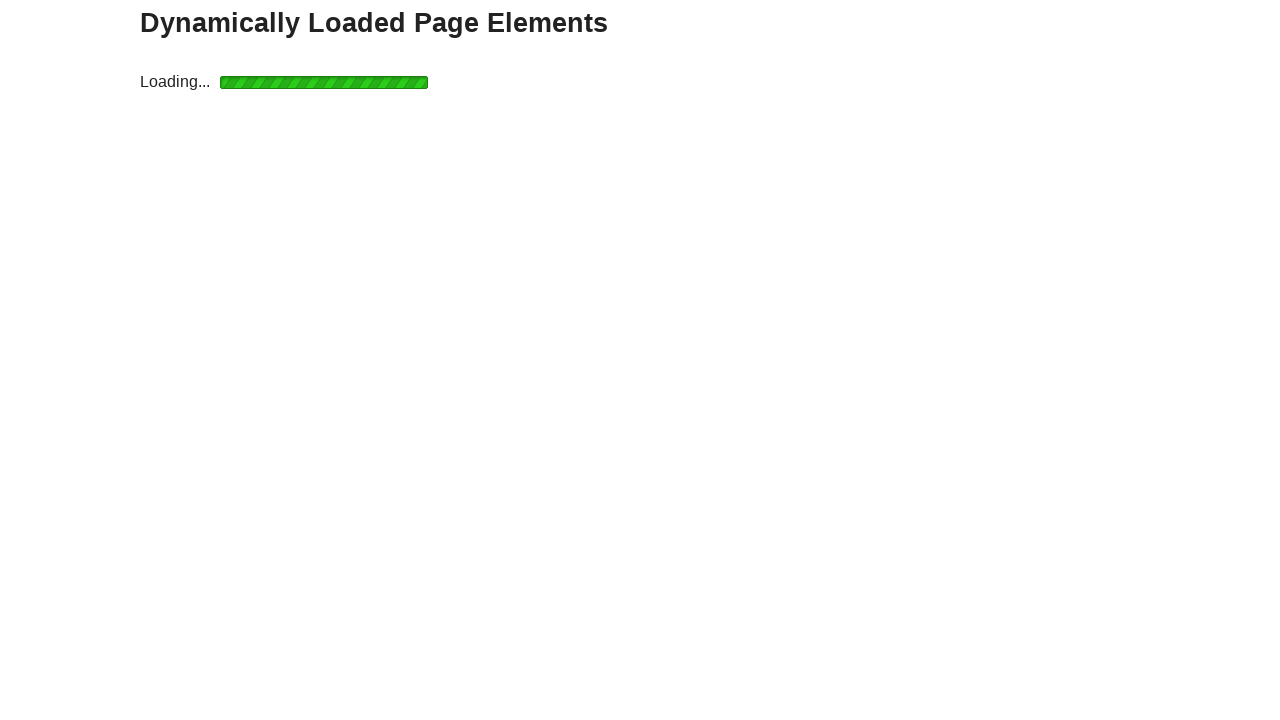

Waited for 'Hello World!' text to become visible
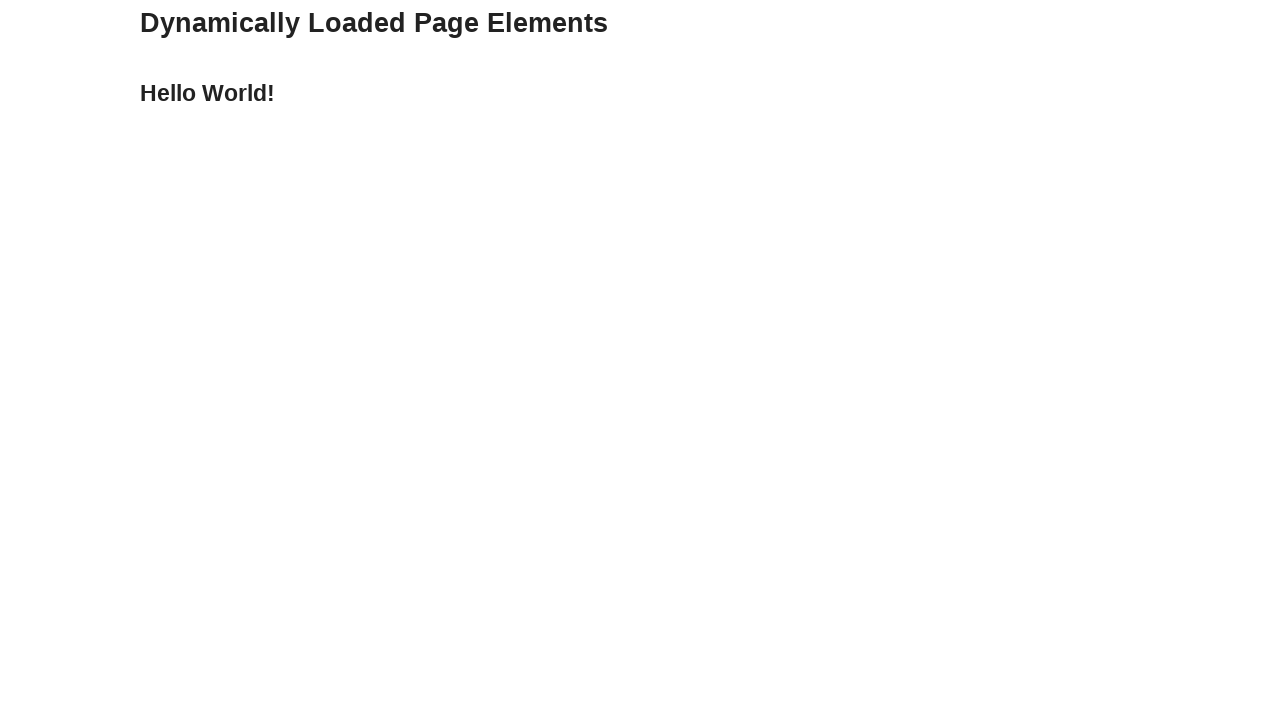

Verified 'Hello World!' text appears in finish section
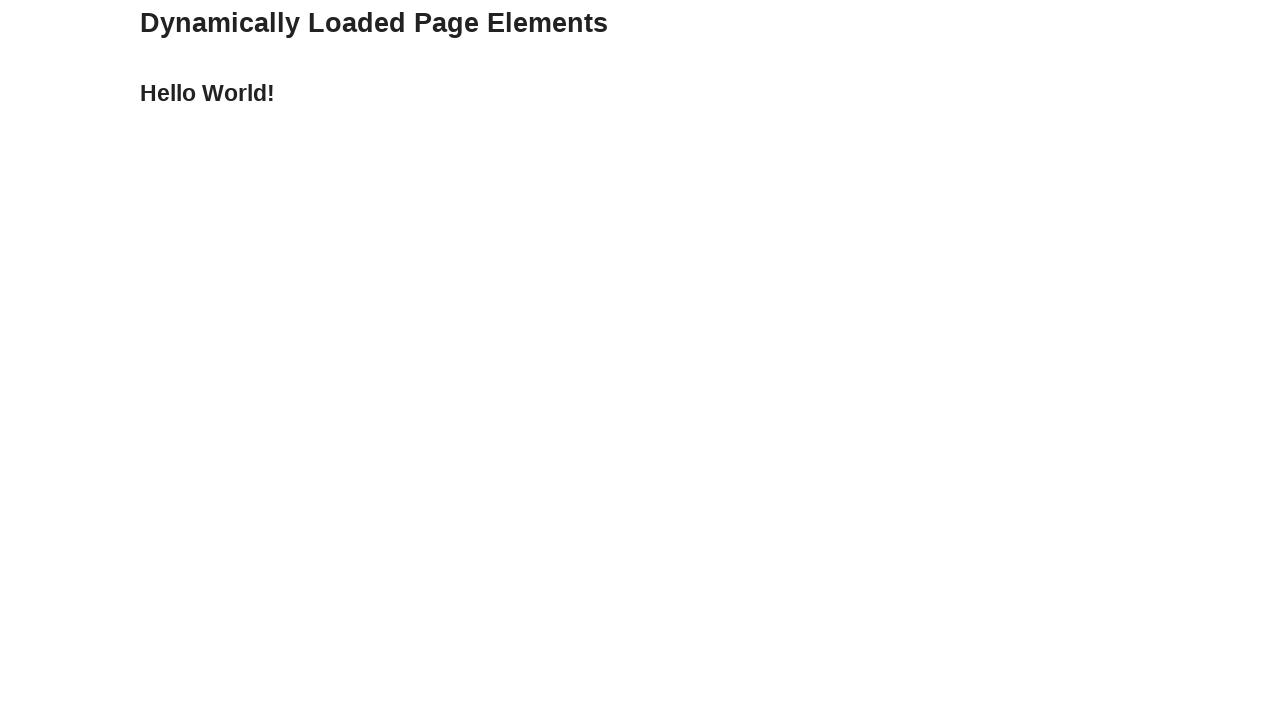

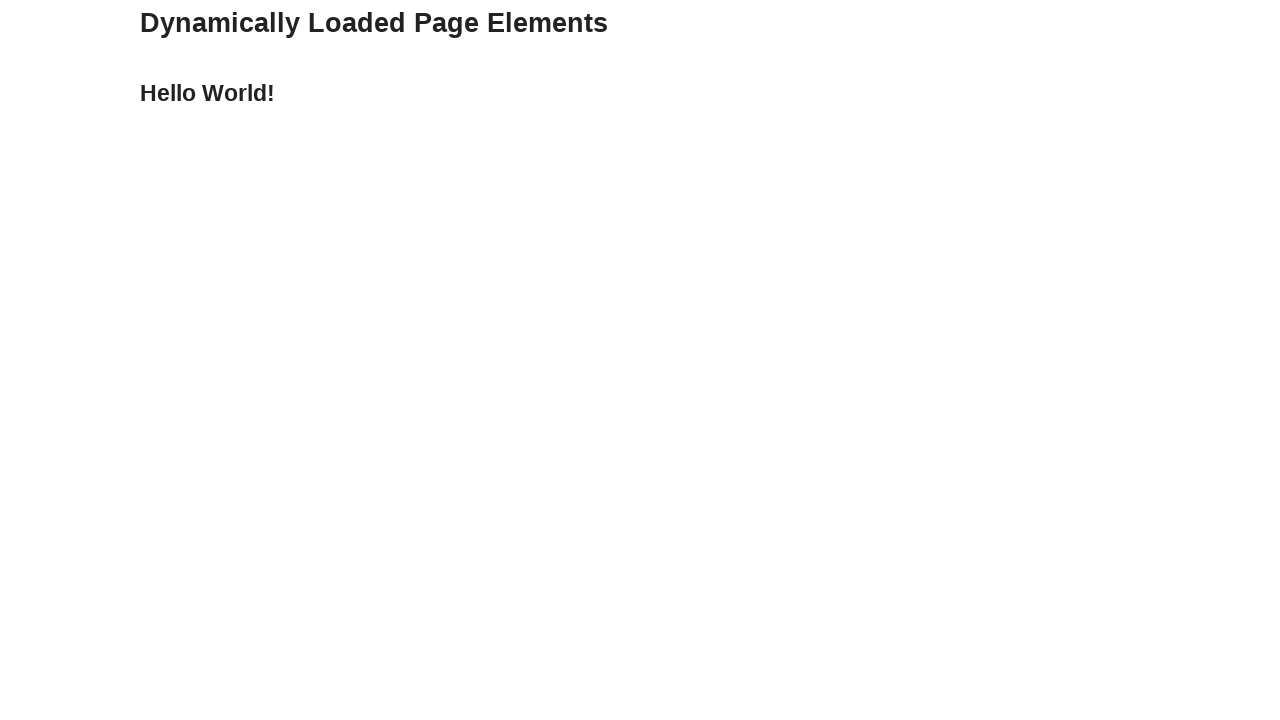